Tests the add/remove elements functionality by clicking "Add Element" button to create a delete button, verifying it appears, then clicking "Delete" to remove it and verifying it disappears.

Starting URL: https://practice.cydeo.com/add_remove_elements/

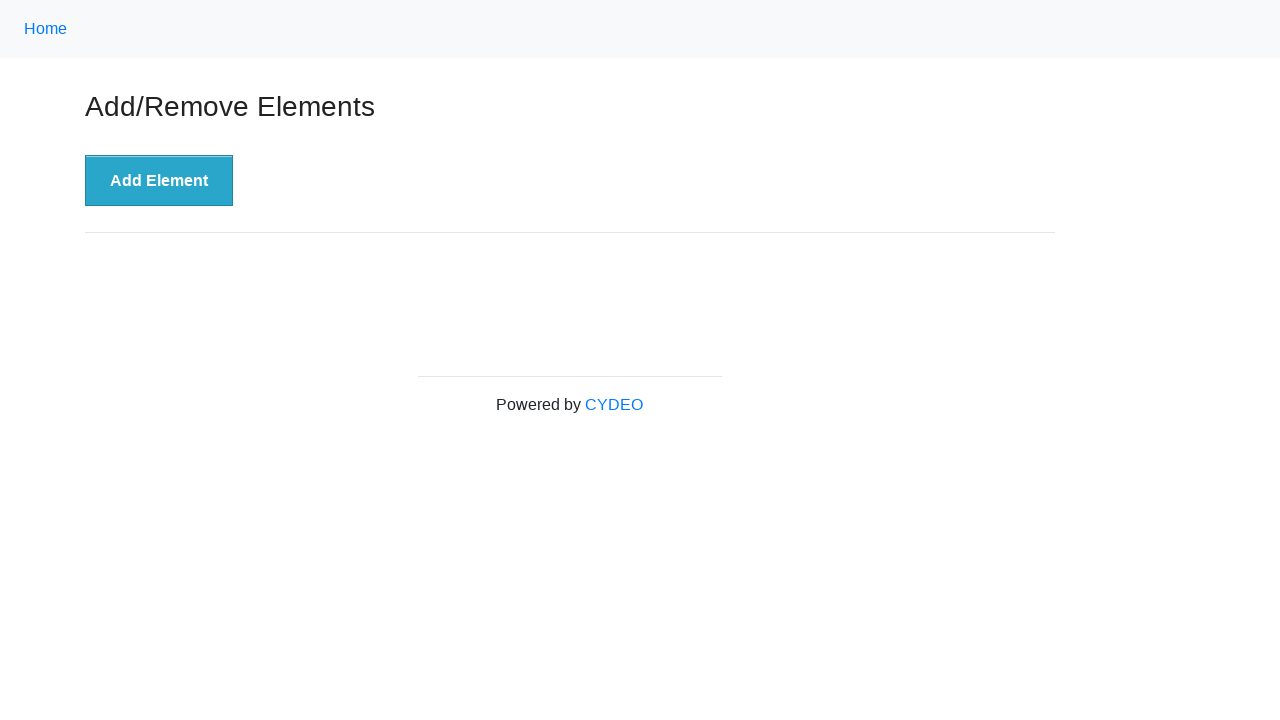

Clicked 'Add Element' button at (159, 181) on xpath=//button[.='Add Element']
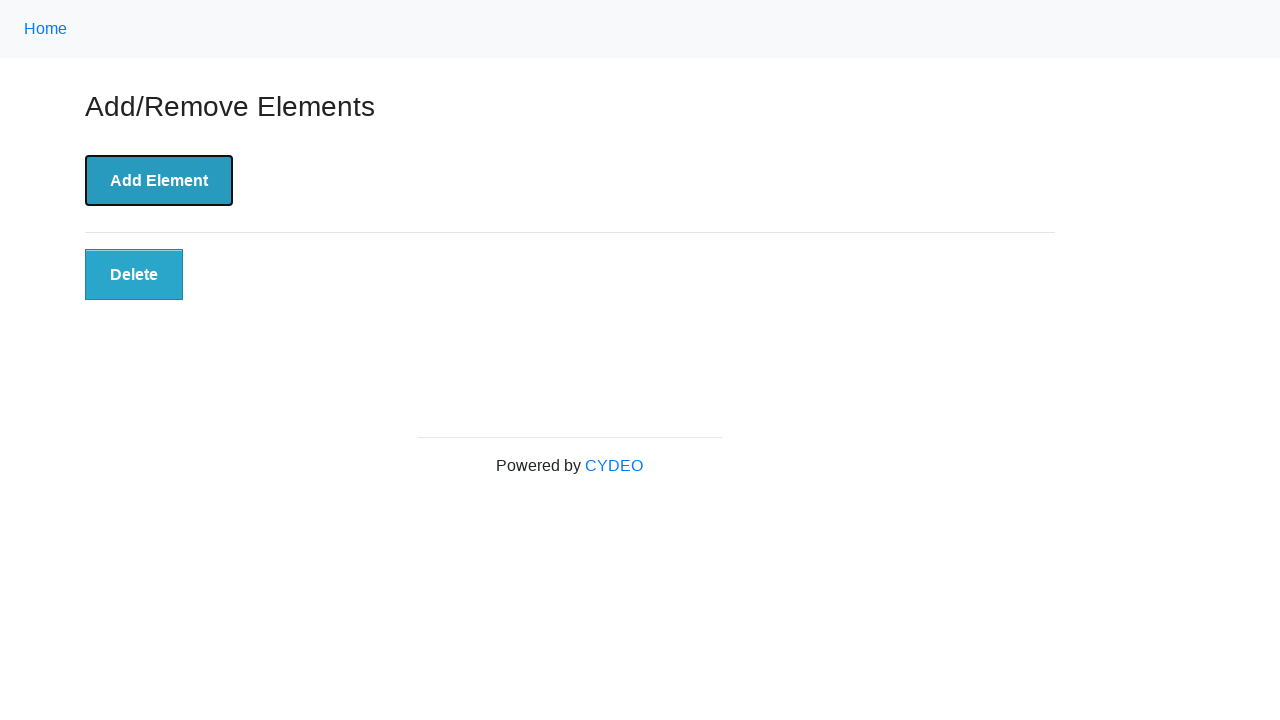

Located 'Delete' button element
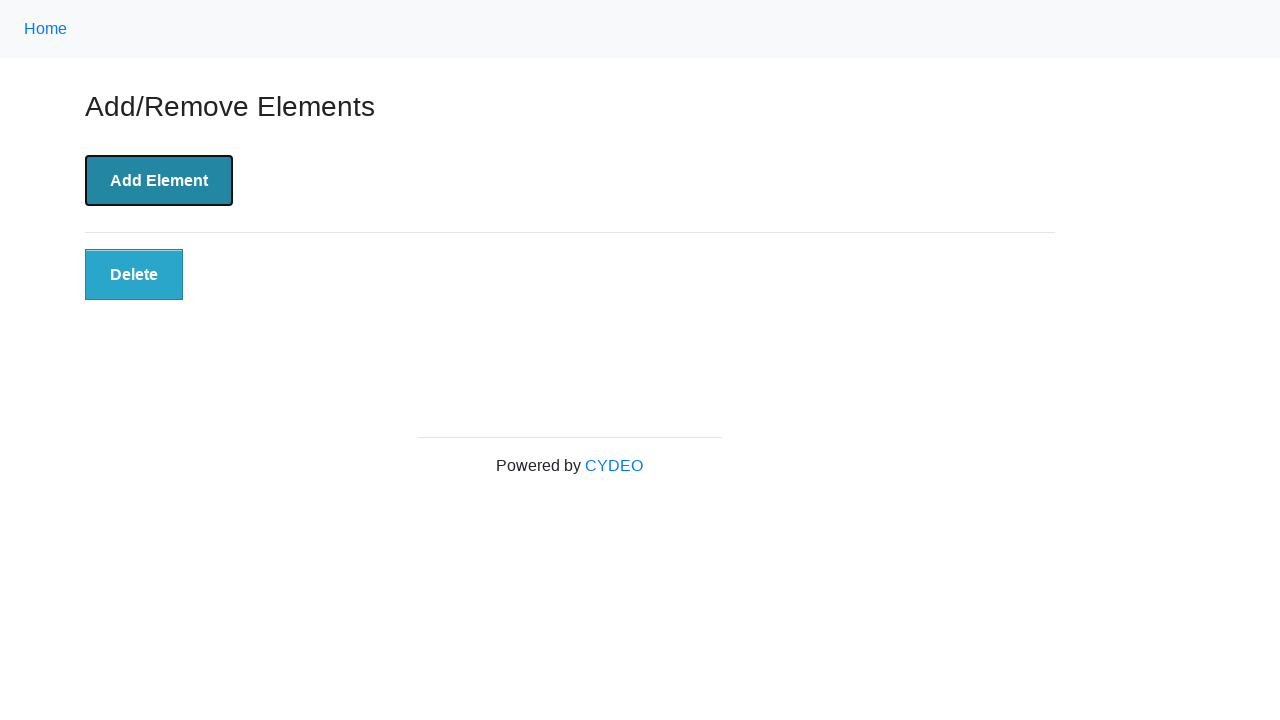

'Delete' button is now visible
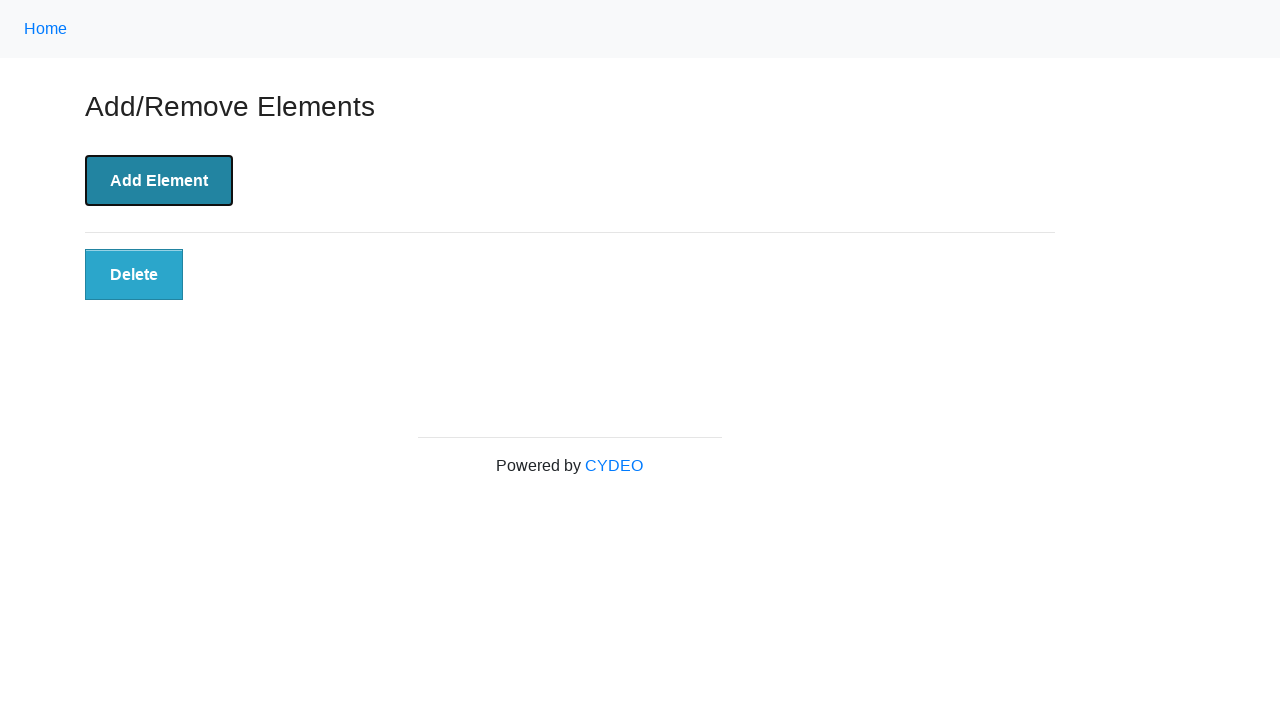

Clicked 'Delete' button to remove element at (134, 275) on xpath=//button[.='Delete']
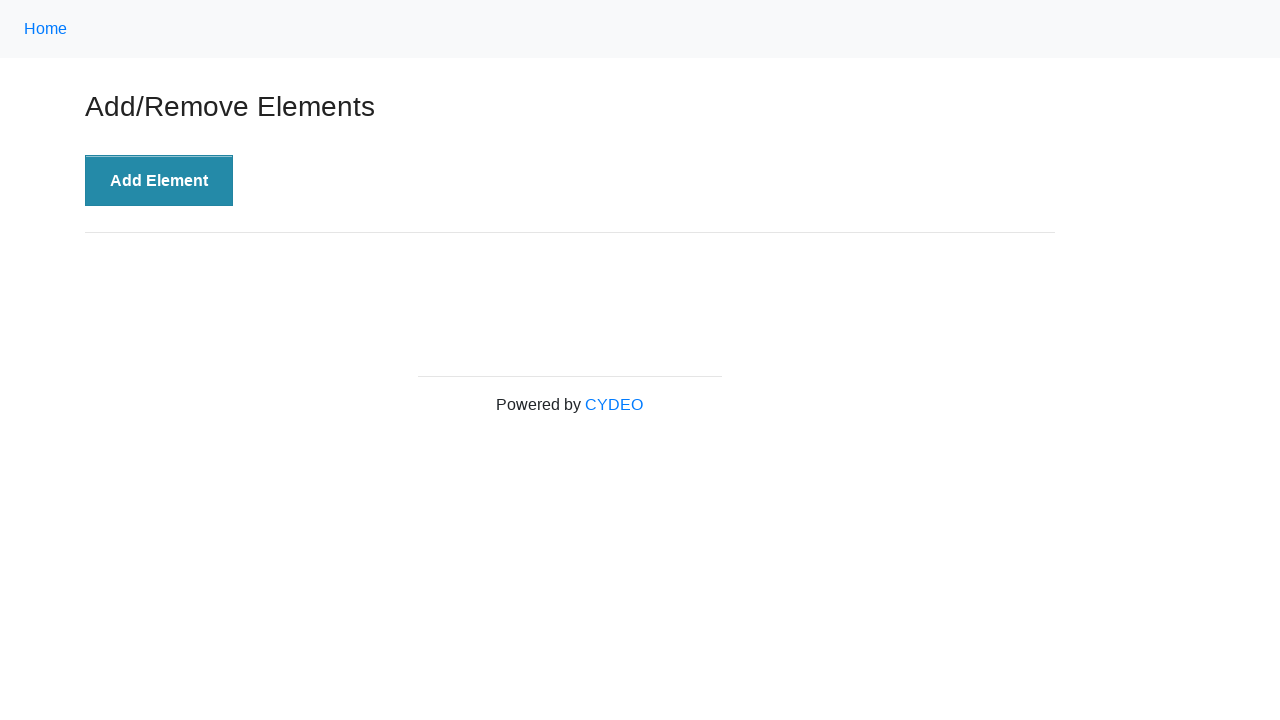

'Delete' button is now hidden - element successfully removed
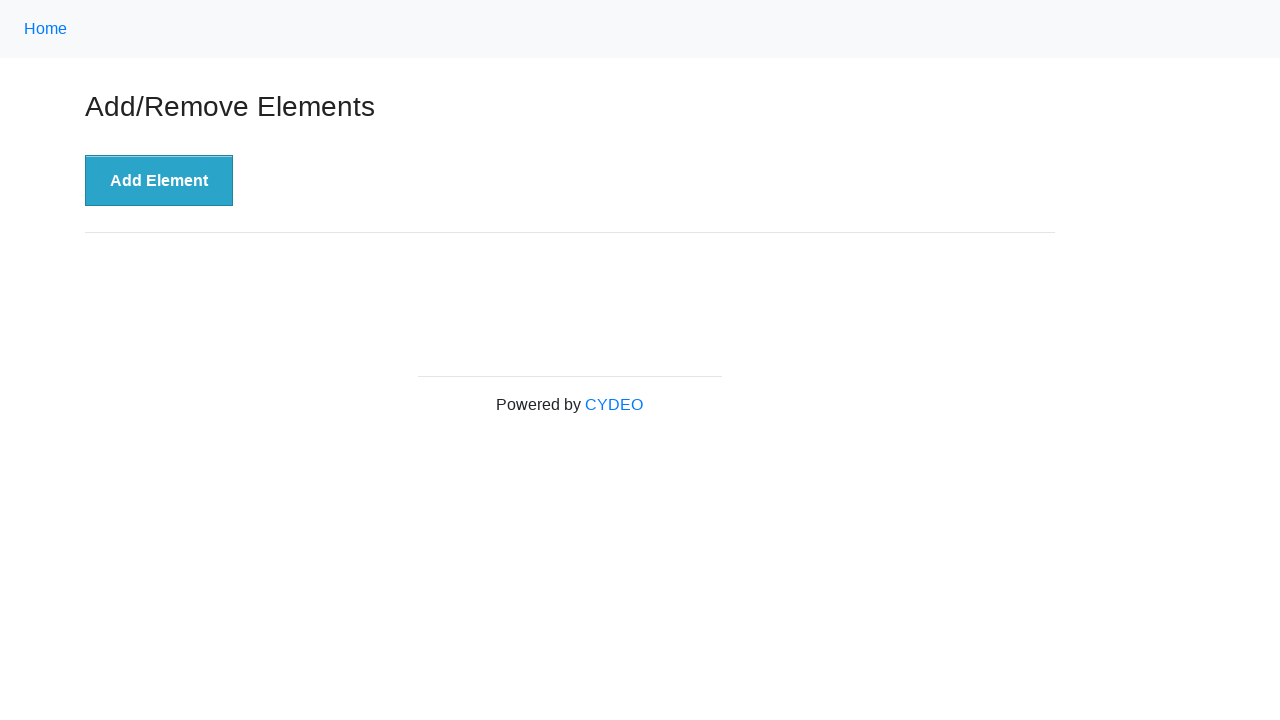

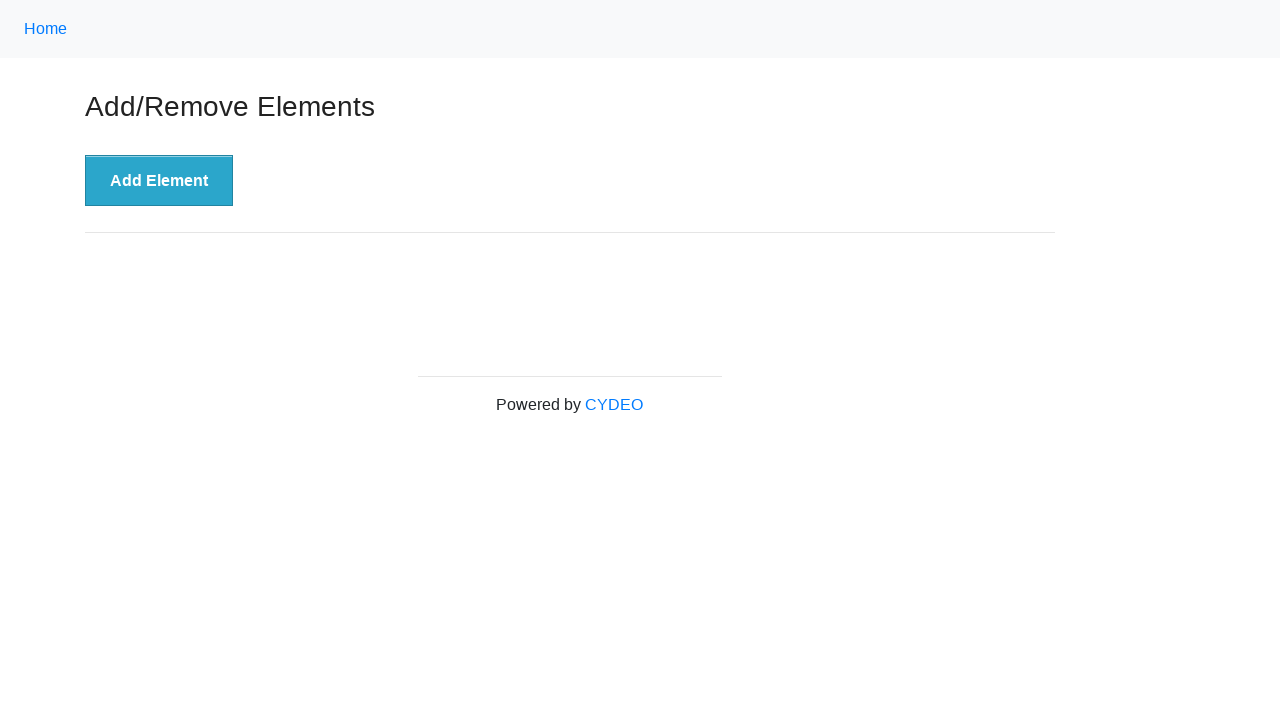